Navigates to a Japanese typing test website (e-typing), clicks the level check button to start a typing level assessment, switches to the typing content iframe, and clicks the start button to begin the test.

Starting URL: https://www.e-typing.ne.jp/

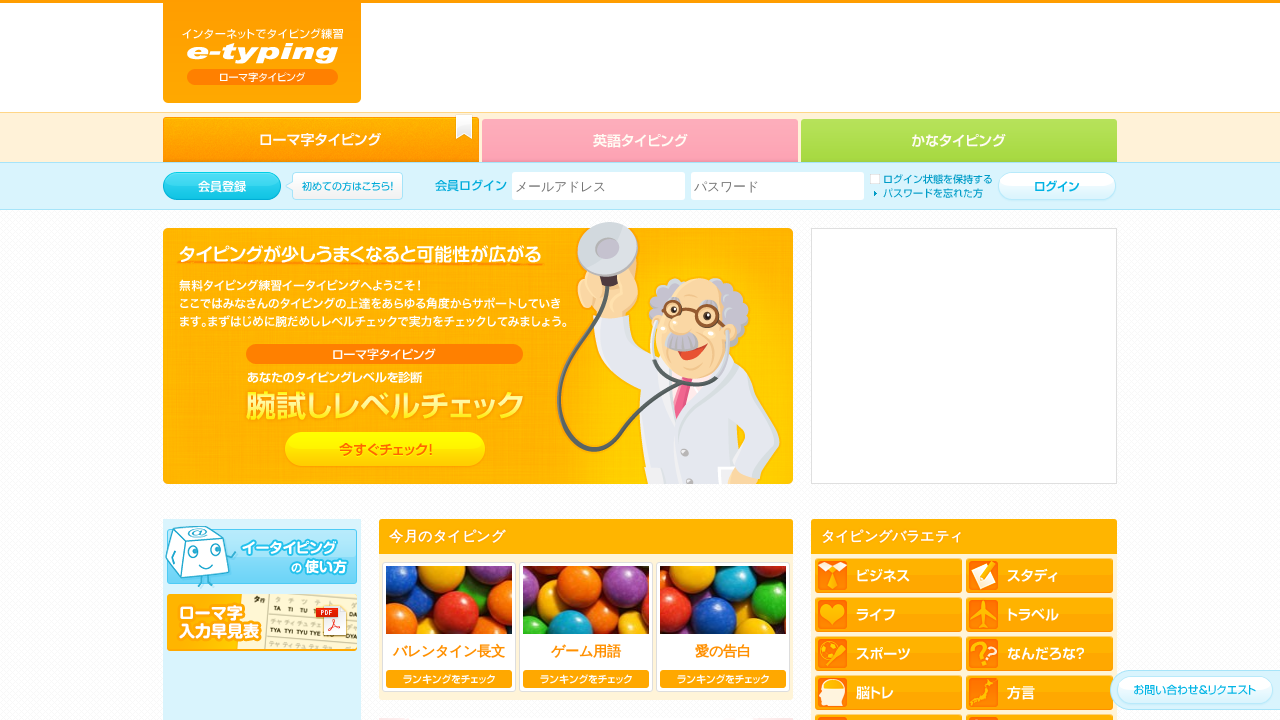

Clicked level check button to start typing level assessment at (385, 450) on #level_check_btn
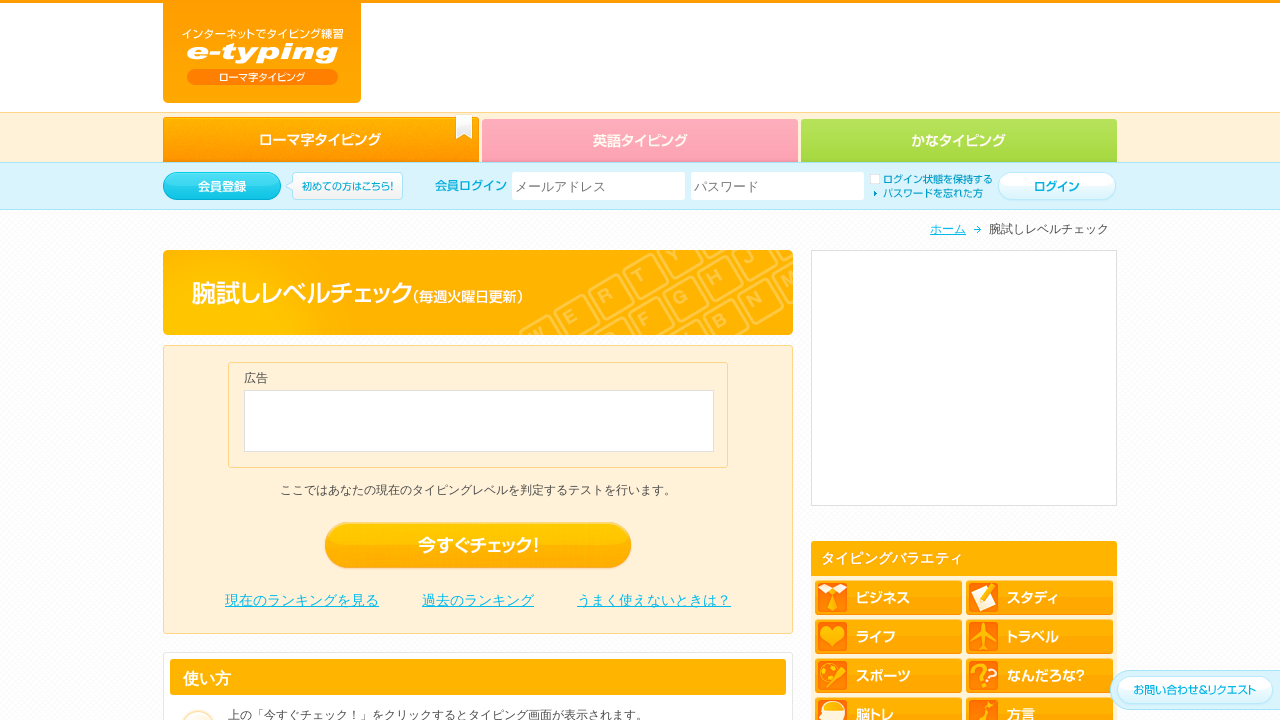

Clicked level check button again at (478, 546) on #level_check_btn
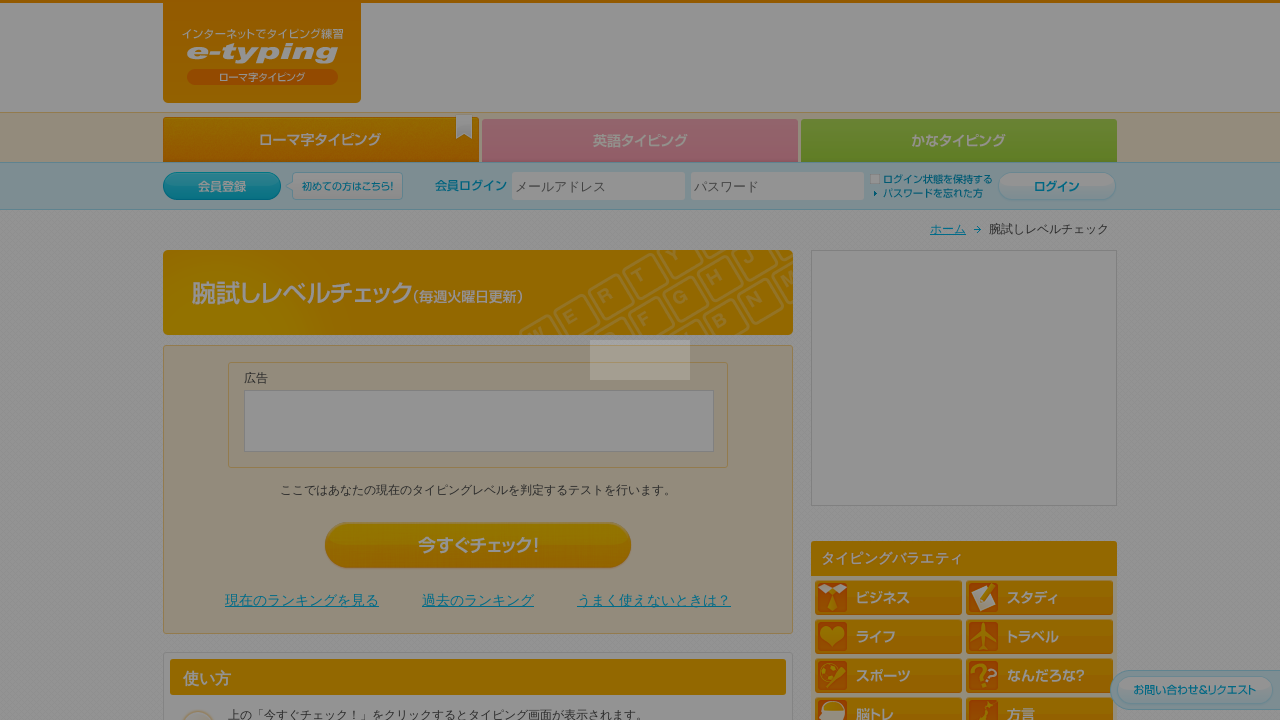

Waited for iframe content to load
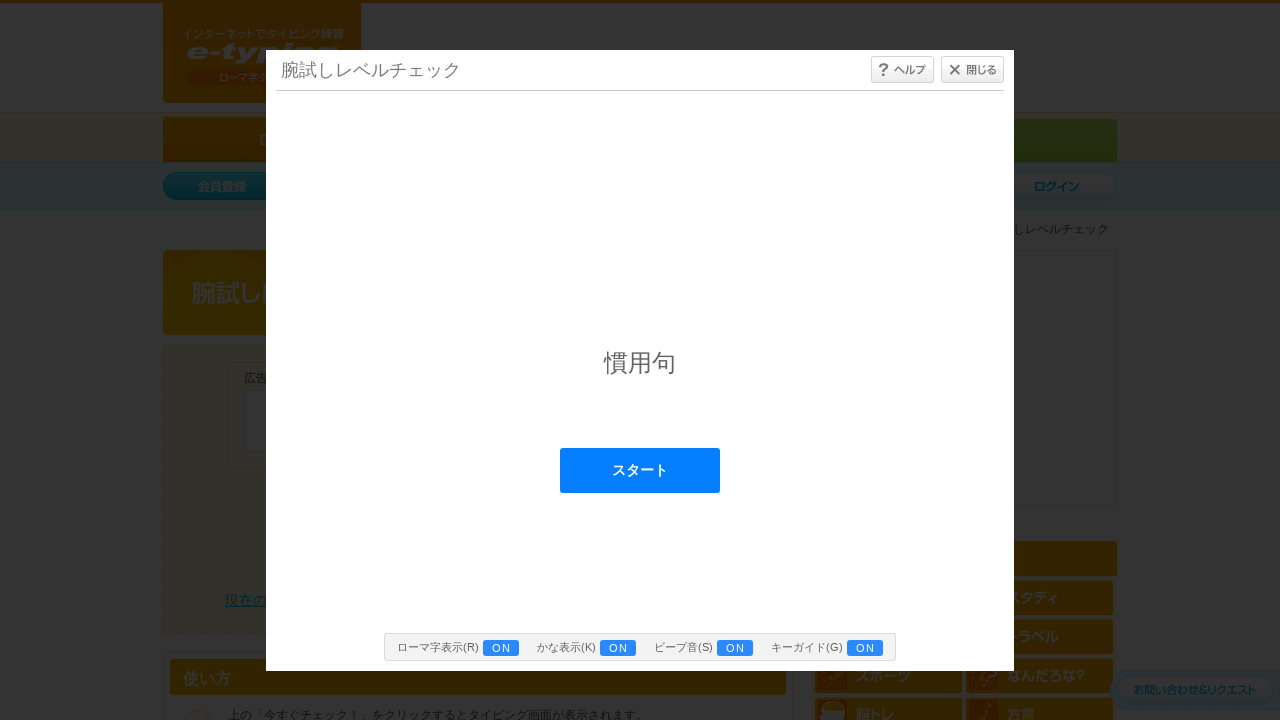

Switched to typing content iframe
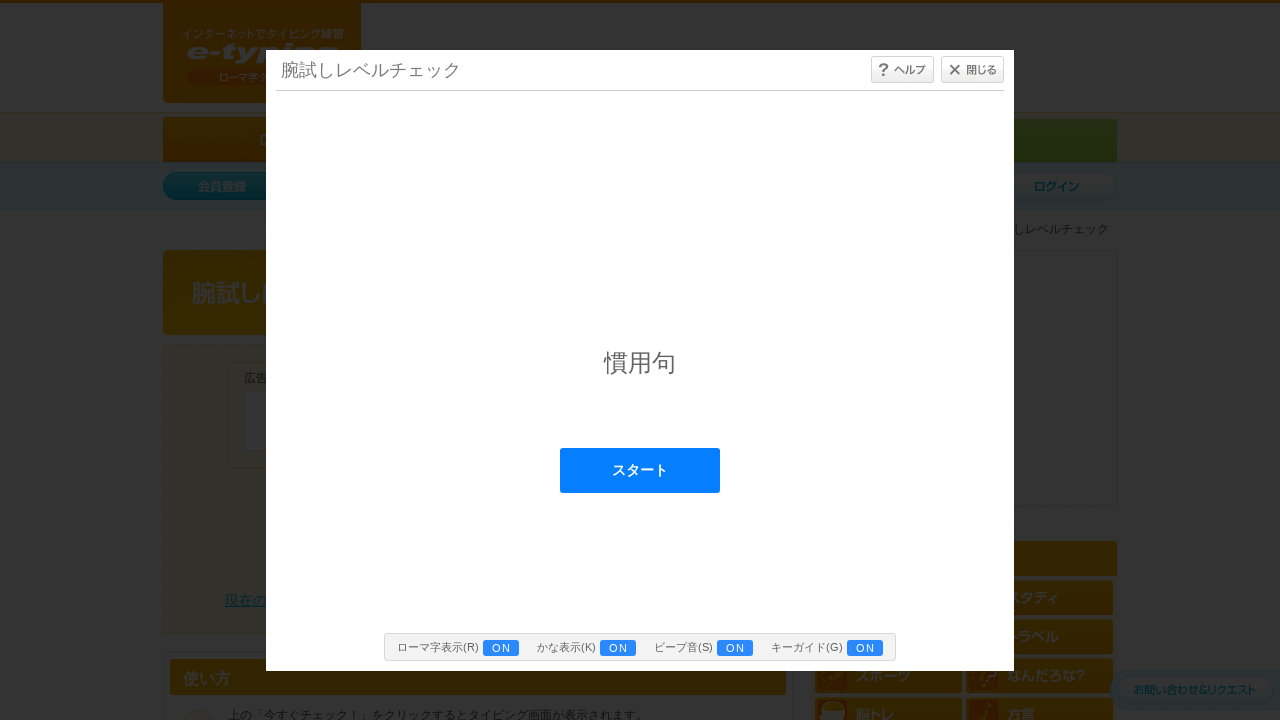

Clicked start button to begin the typing test at (640, 470) on #typing_content >> internal:control=enter-frame >> #start_btn
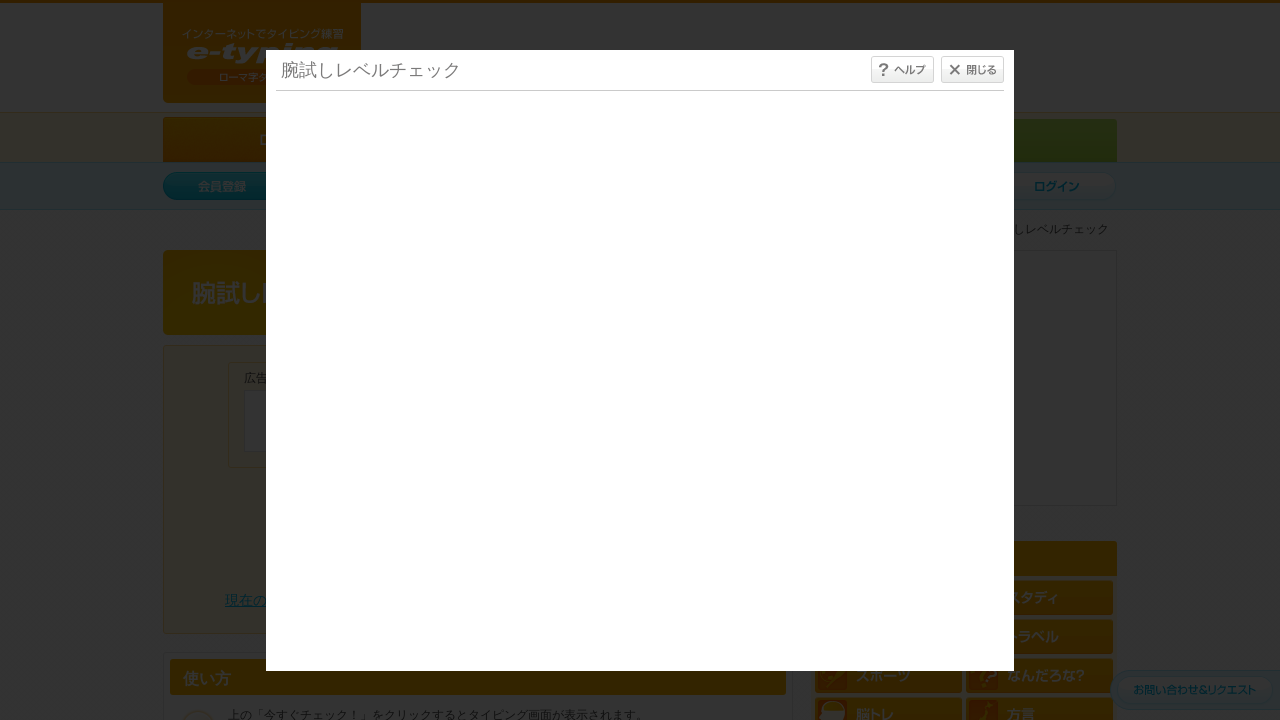

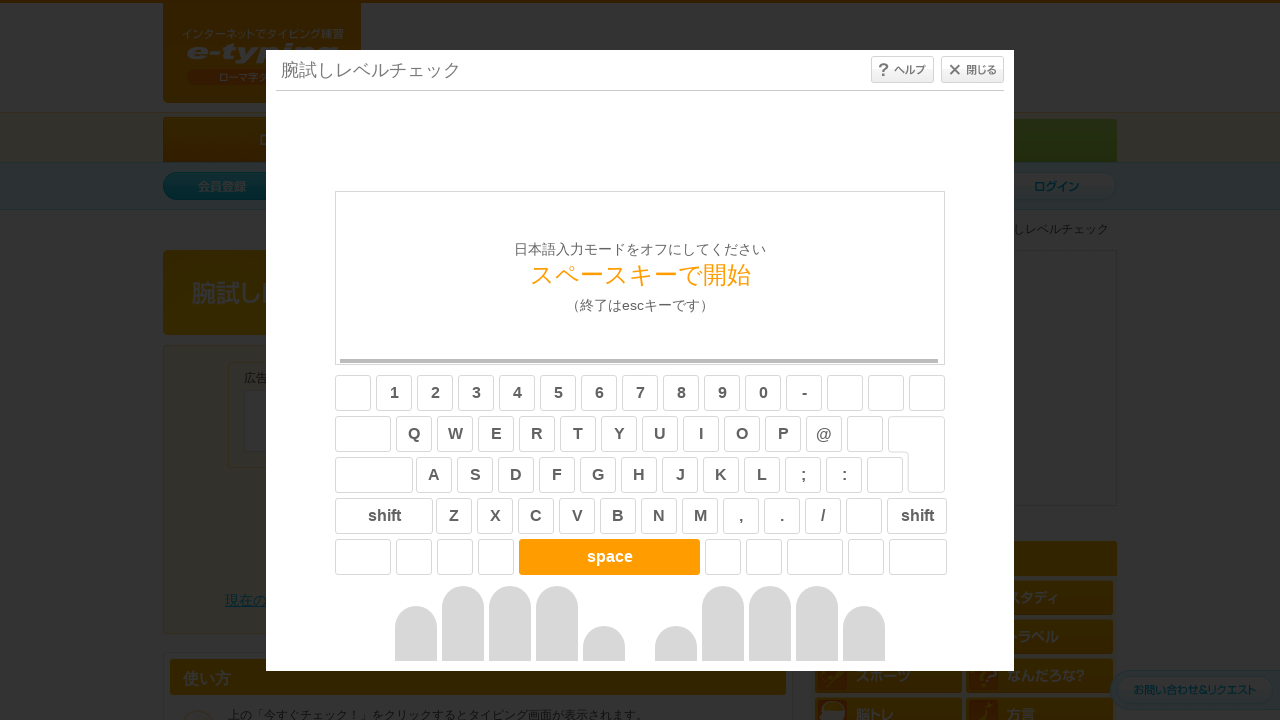